Tests hover functionality by moving the mouse over an image element and verifying that a profile element becomes visible

Starting URL: https://the-internet.herokuapp.com/hovers

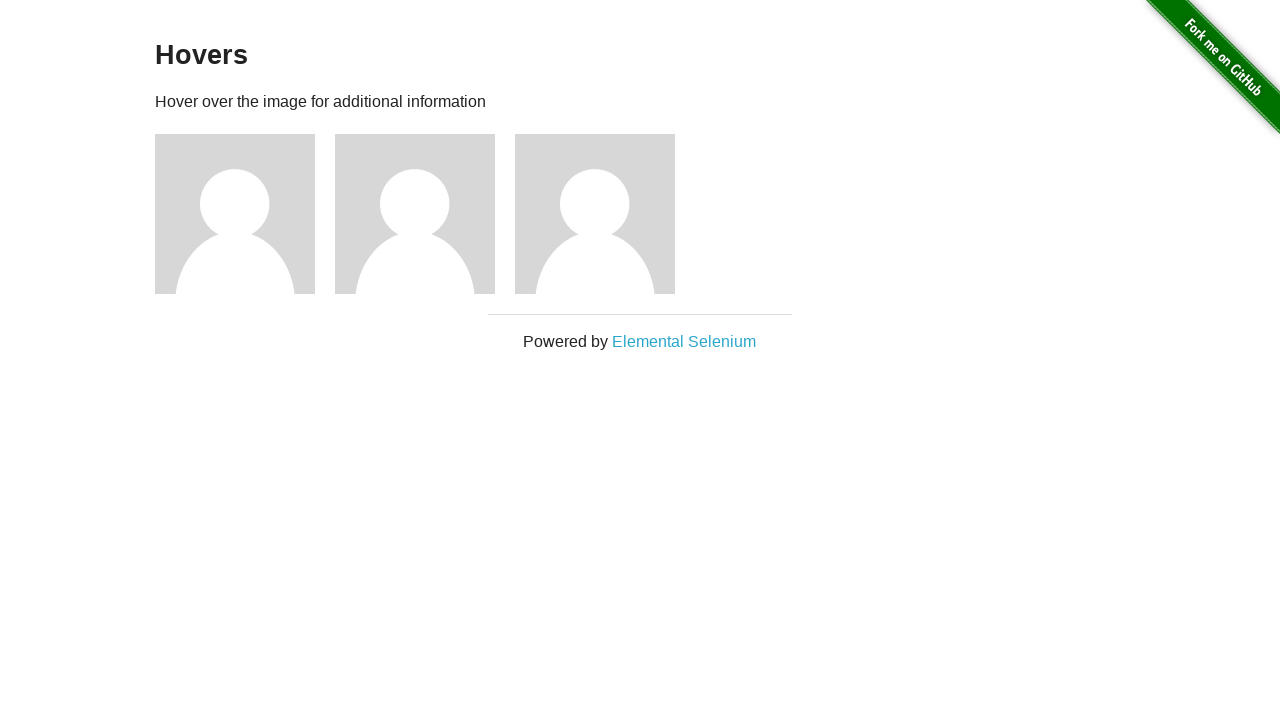

Located the first image element
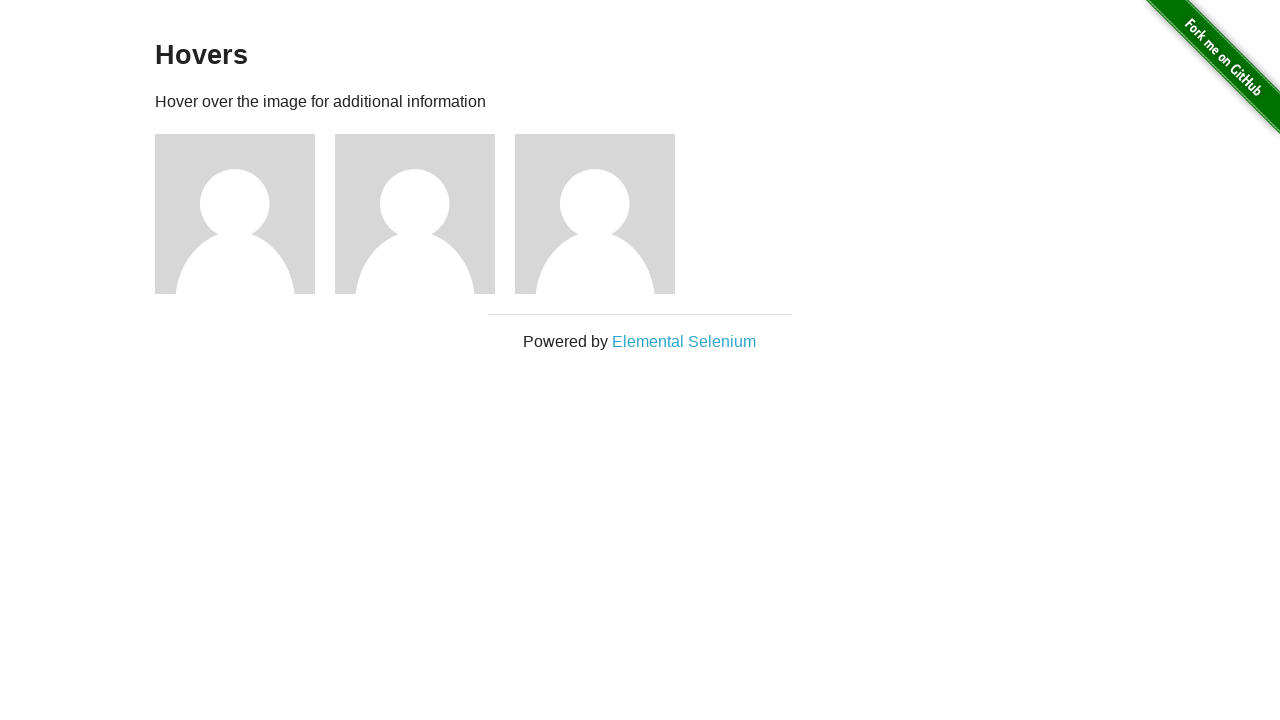

Hovered over the image element at (235, 214) on xpath=//div/div[1]/img
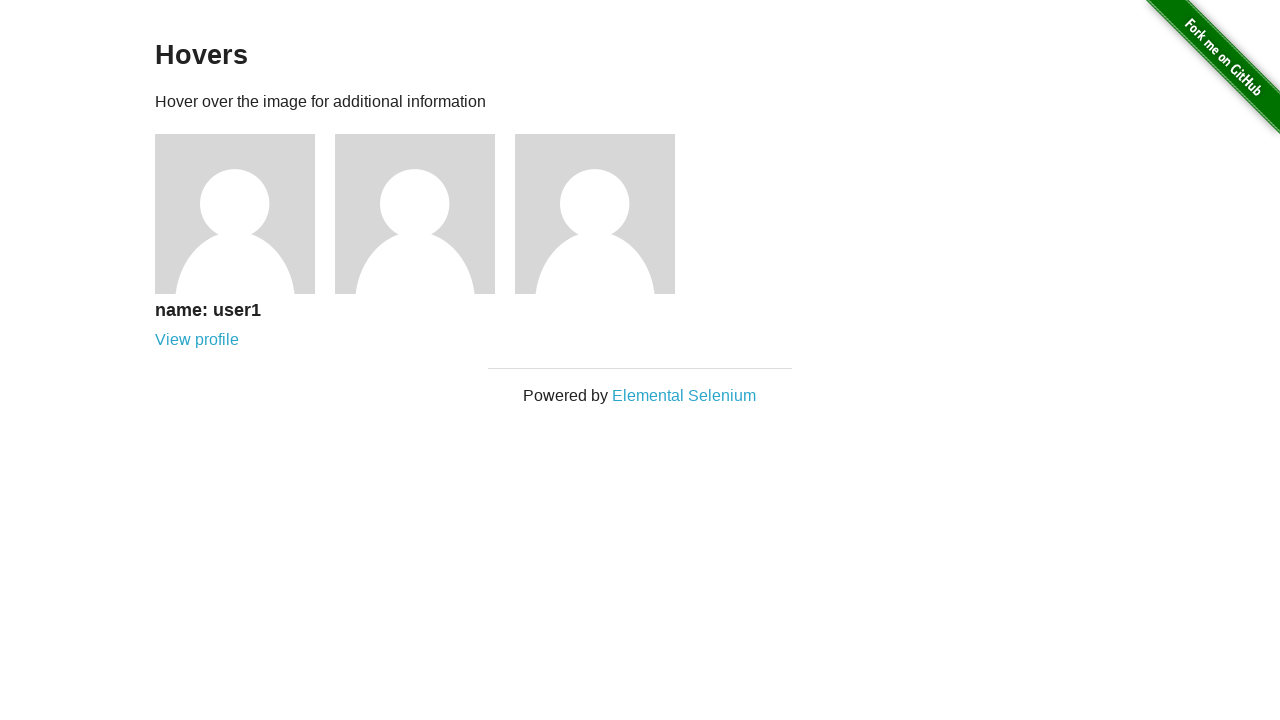

Located the profile element
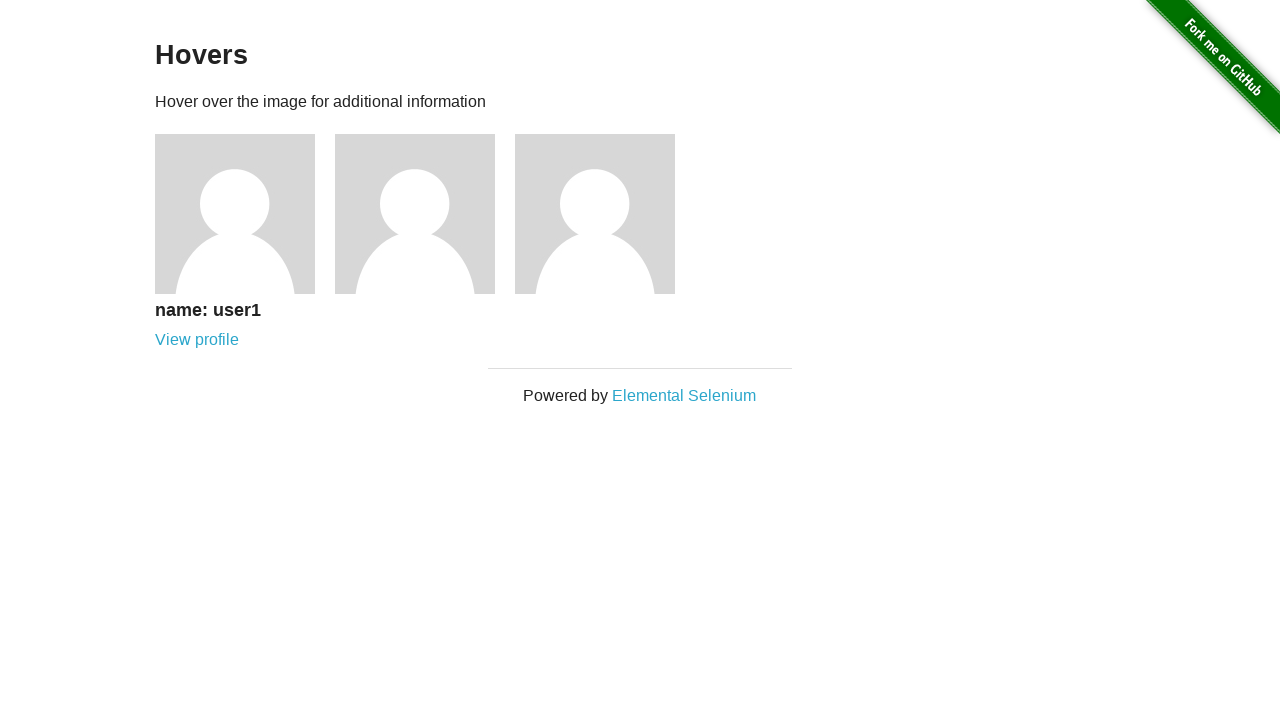

Verified that profile element is visible after hovering
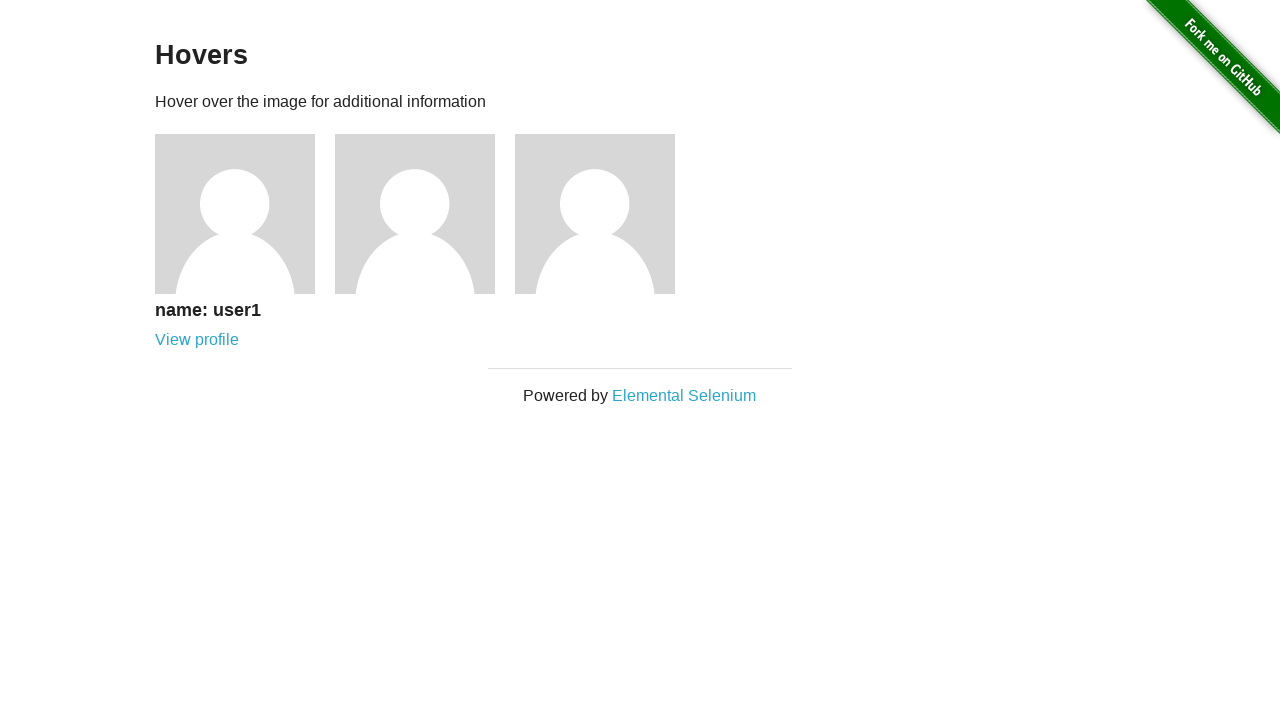

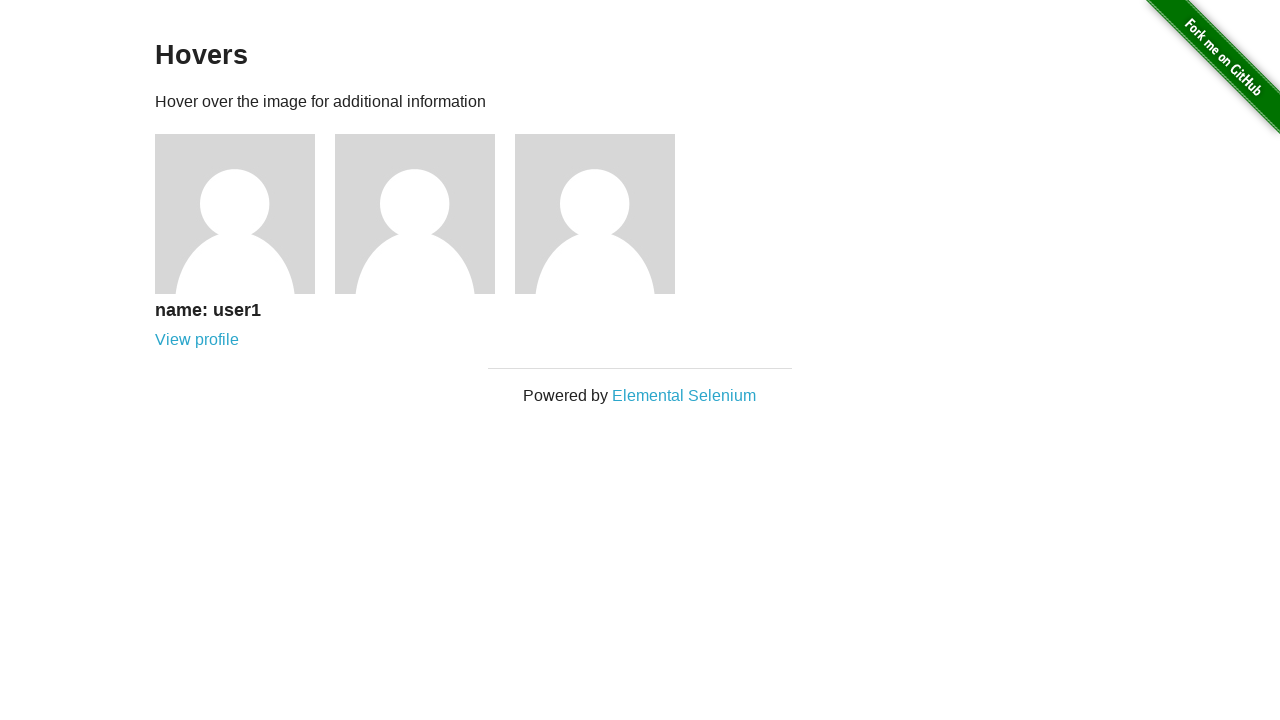